Tests form input fields by filling in name and email fields

Starting URL: https://ultimateqa.com/simple-html-elements-for-automation/

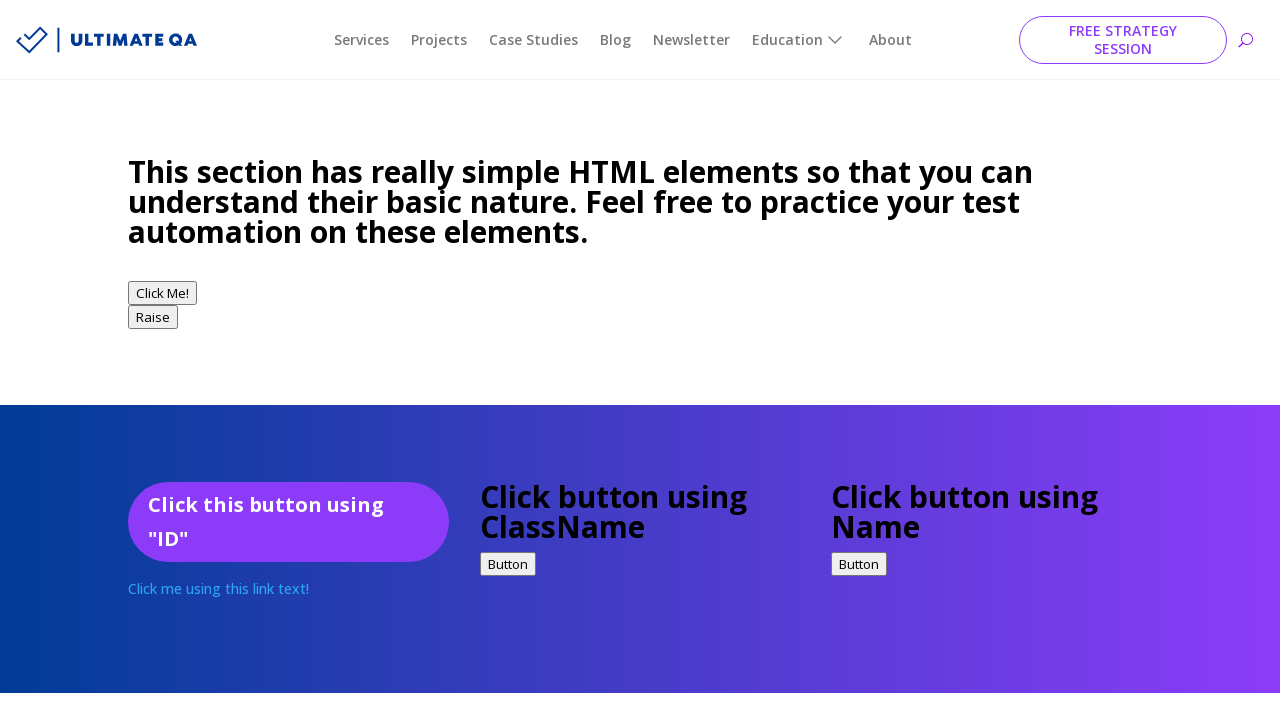

Filled name field with 'Tester' on input[name='et_pb_contact_name_0']
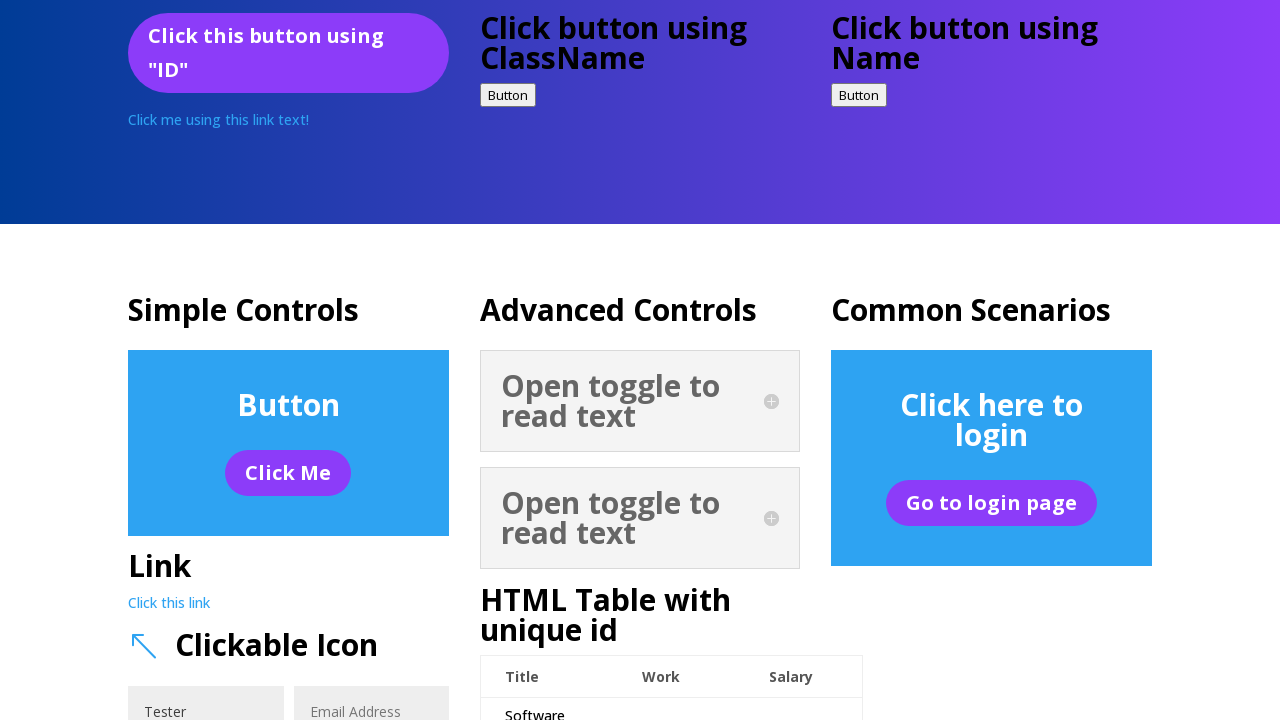

Filled email field with 'tester@test.com' on input[name='et_pb_contact_email_0']
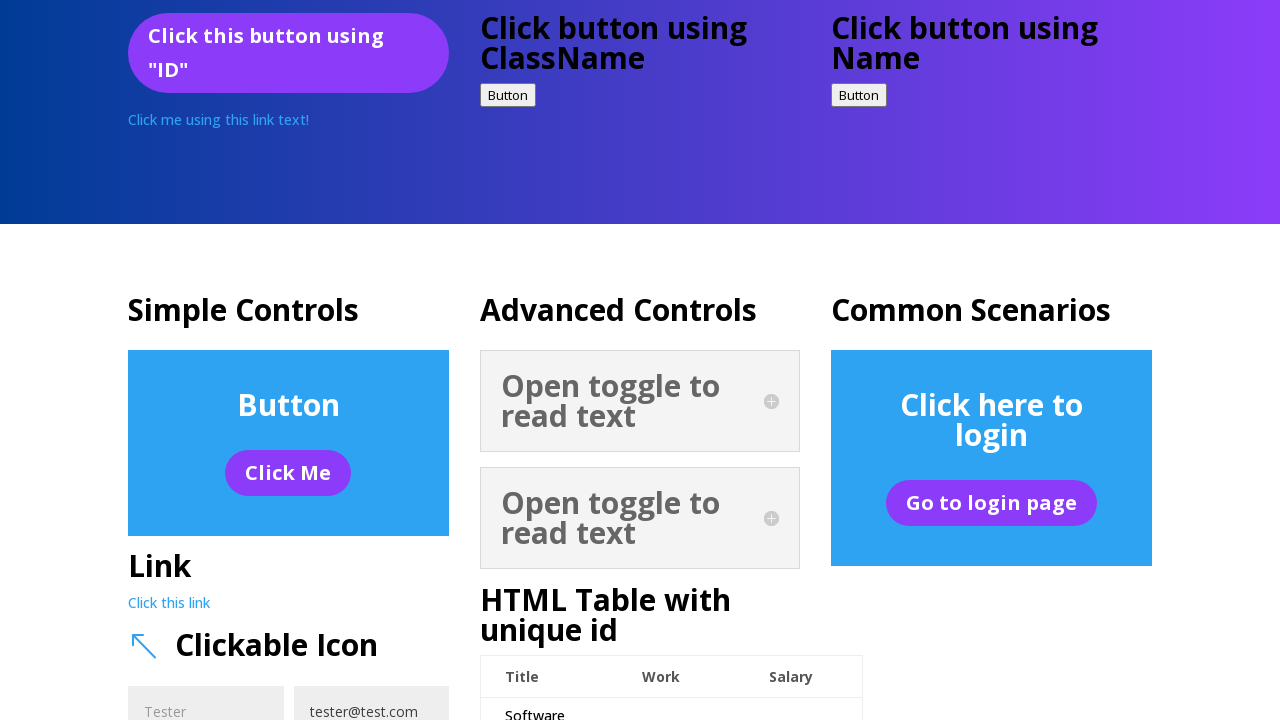

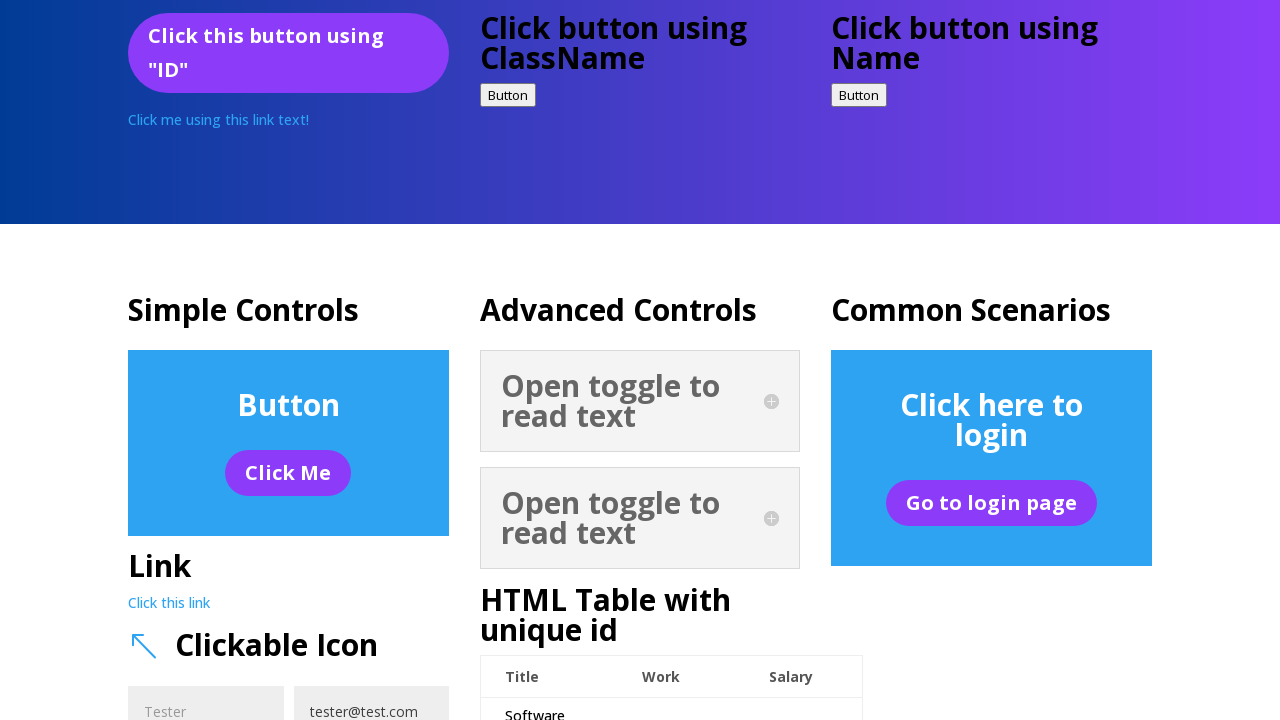